Tests opting out of A/B tests by adding an opt-out cookie after loading the page, refreshing, and verifying the page shows "No A/B Test" heading.

Starting URL: http://the-internet.herokuapp.com/abtest

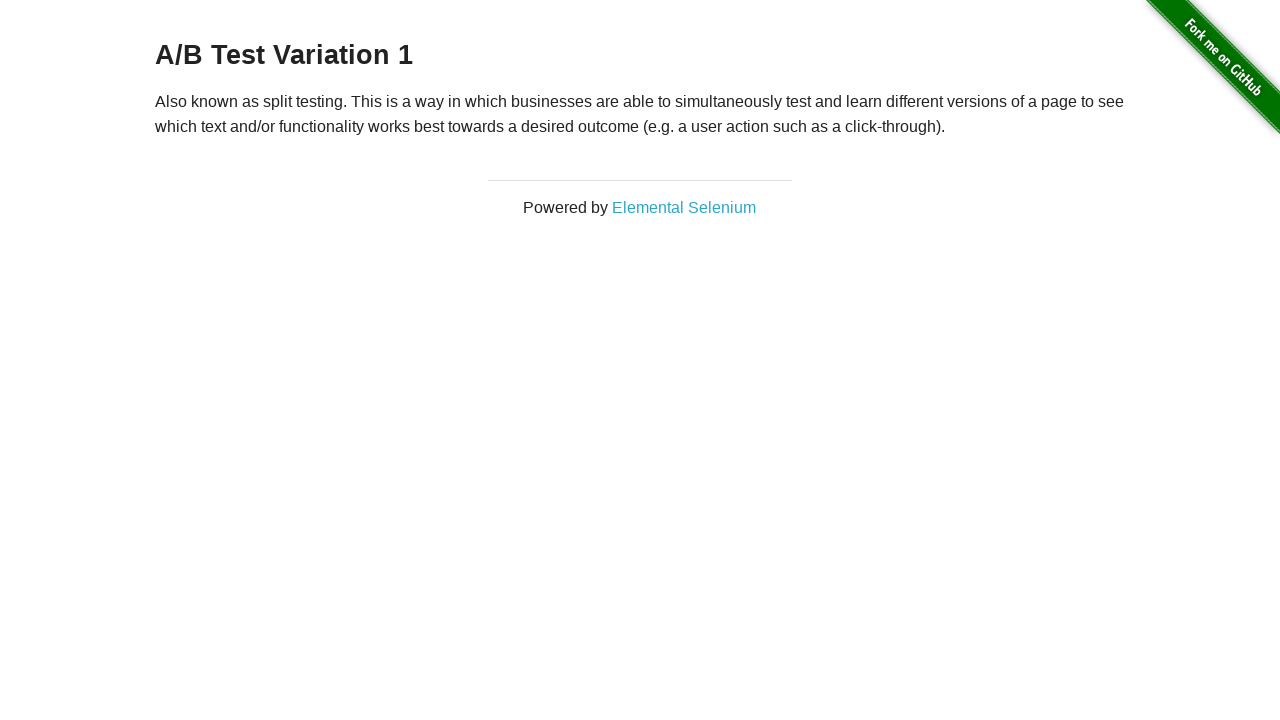

Located h3 heading element
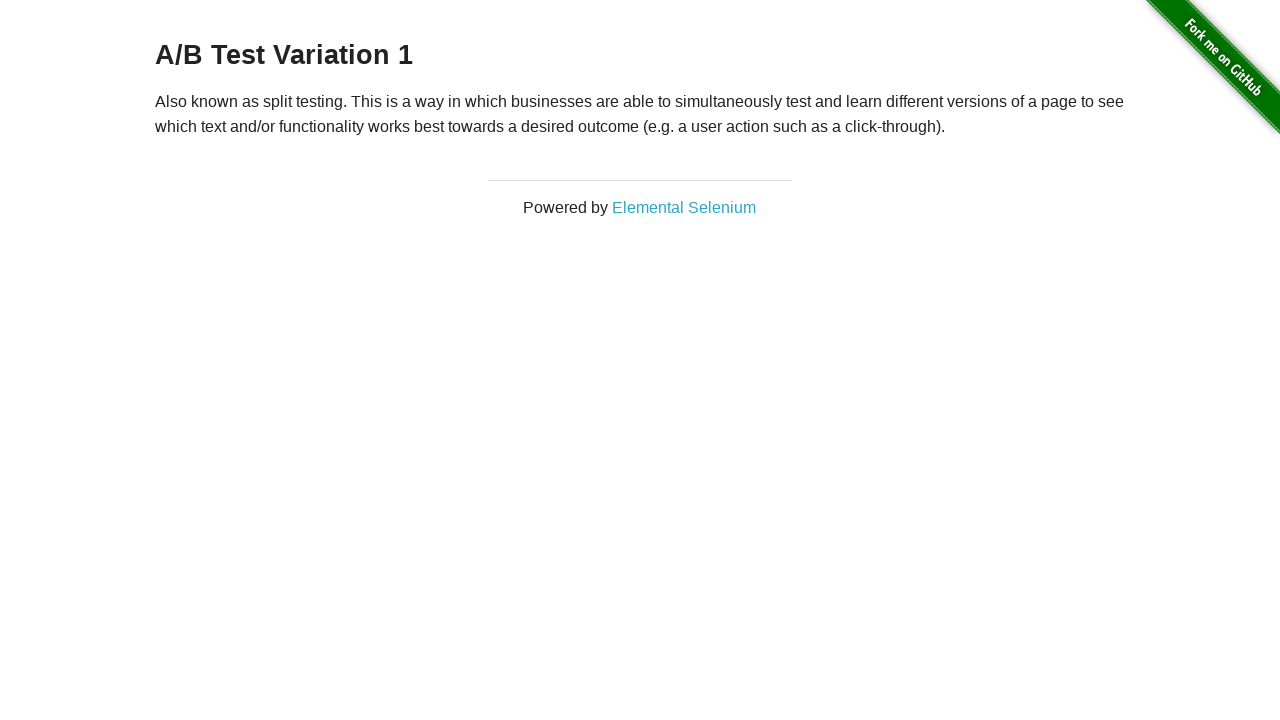

Retrieved h3 heading text content
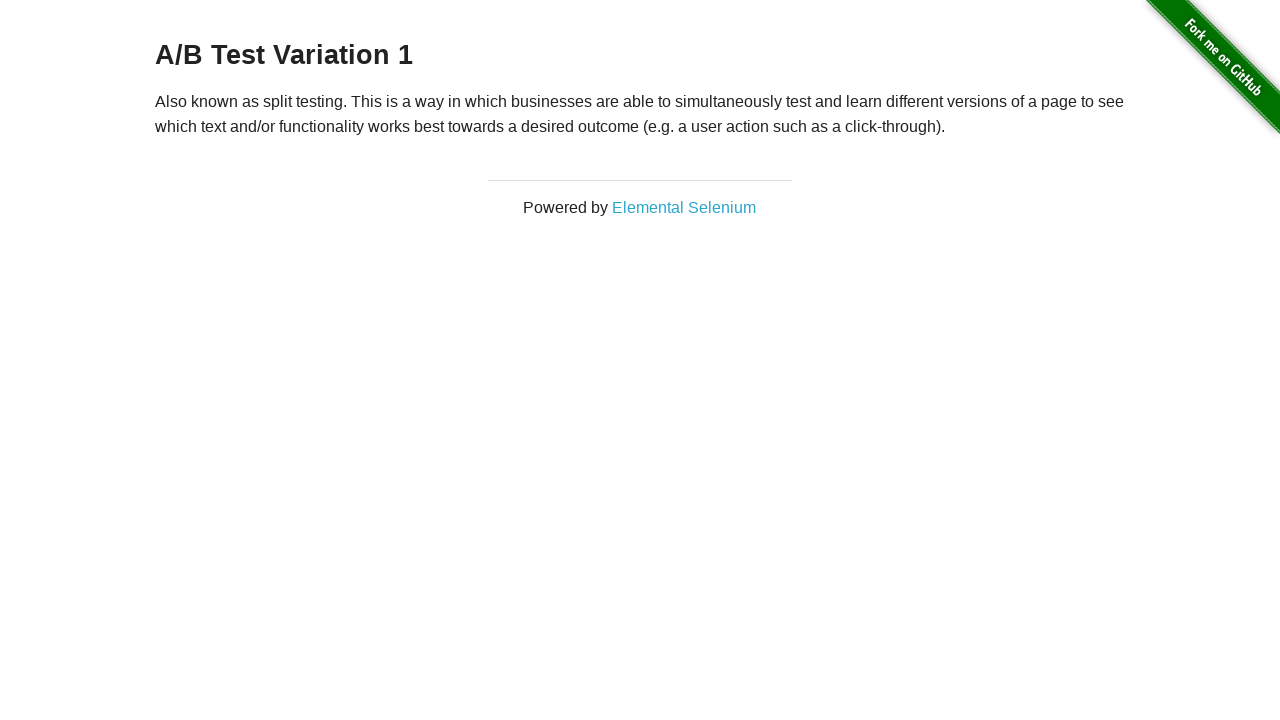

Verified page shows A/B test heading: 'A/B Test Variation 1'
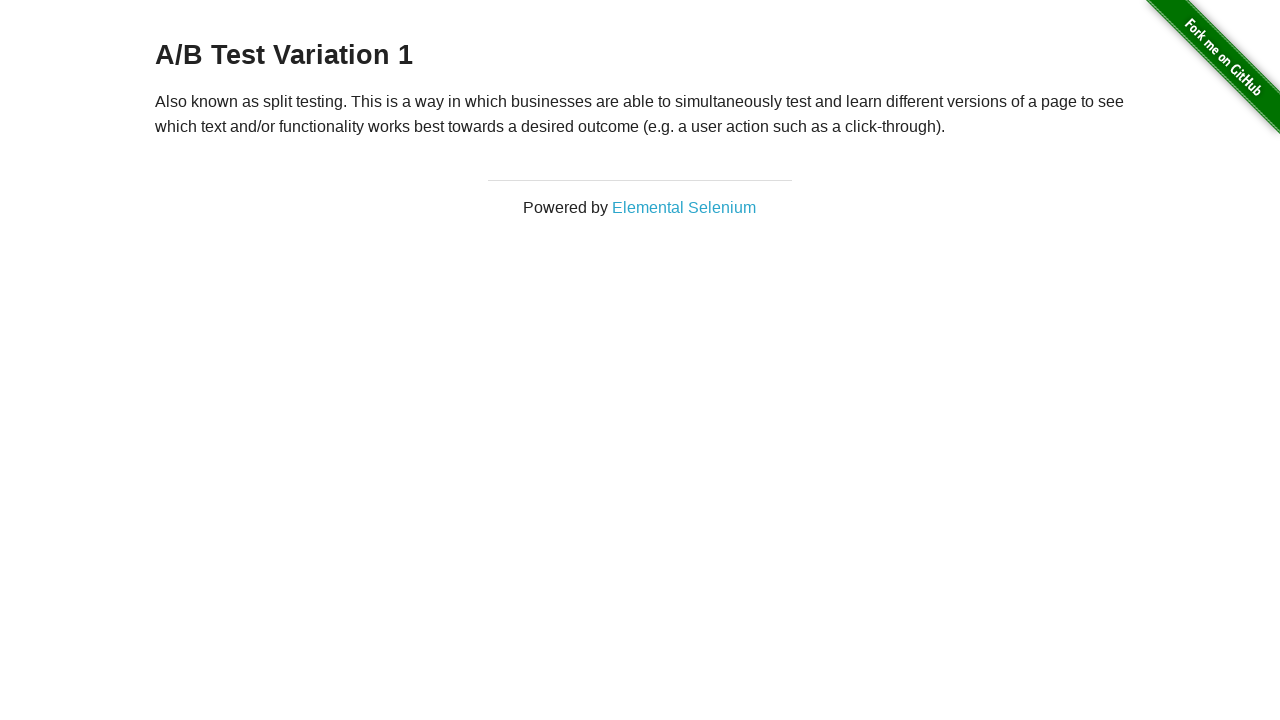

Added optimizelyOptOut cookie to context
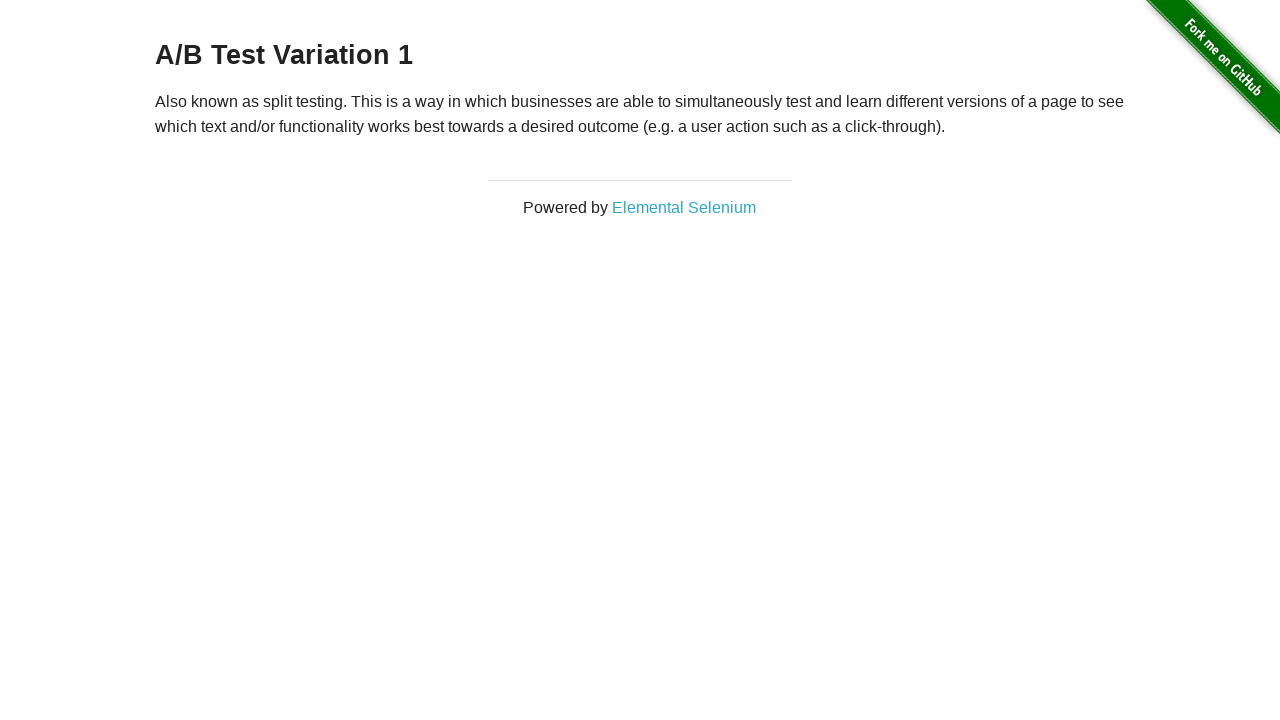

Reloaded page after adding opt-out cookie
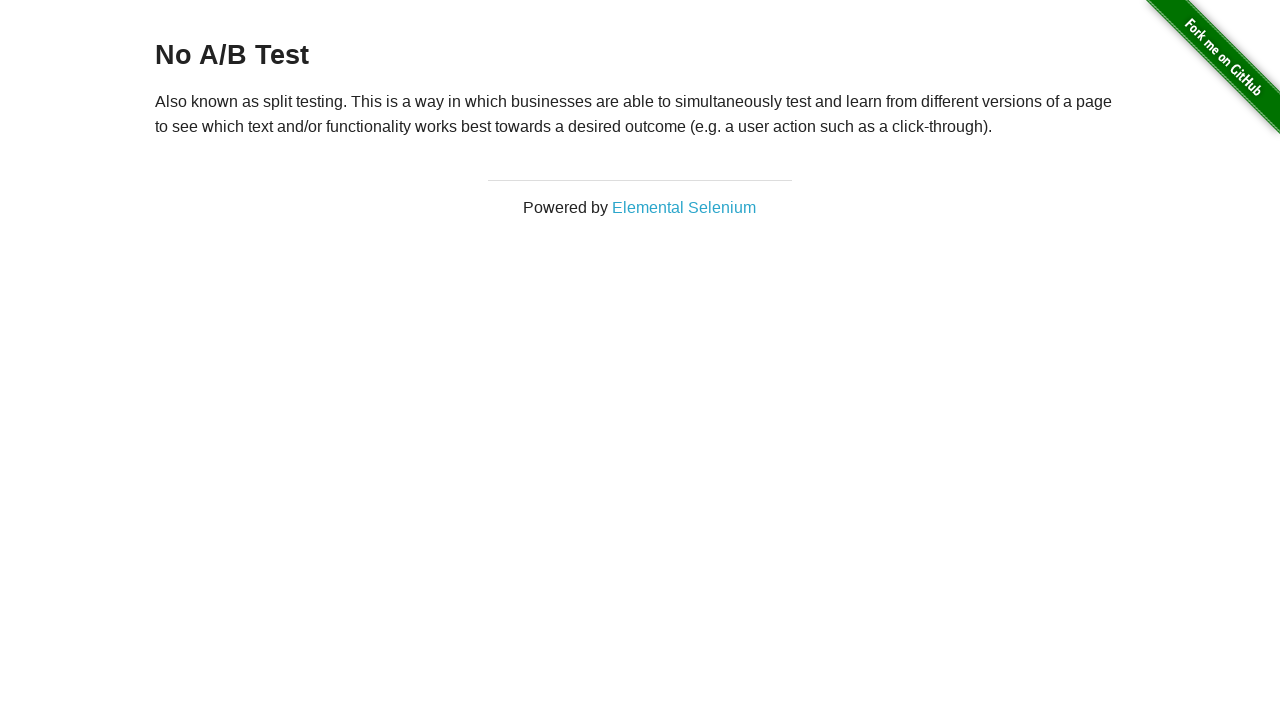

Retrieved h3 heading text after page reload
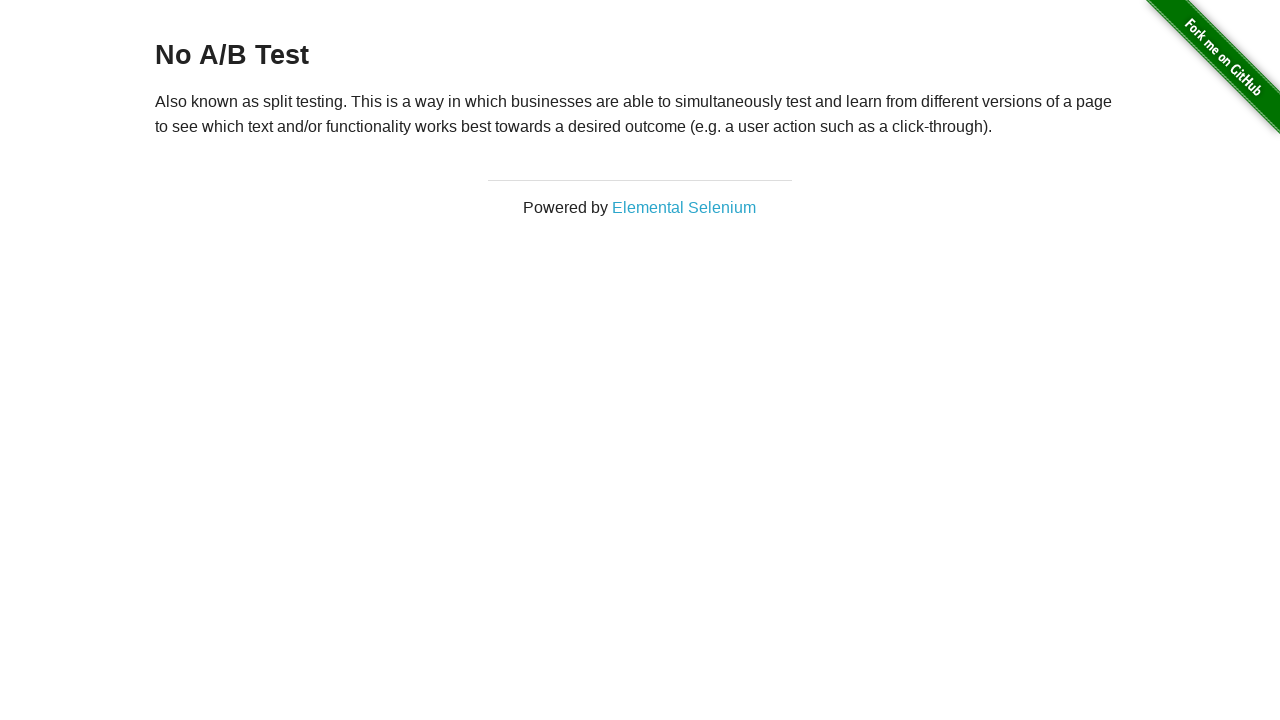

Verified page now shows 'No A/B Test' heading after opting out
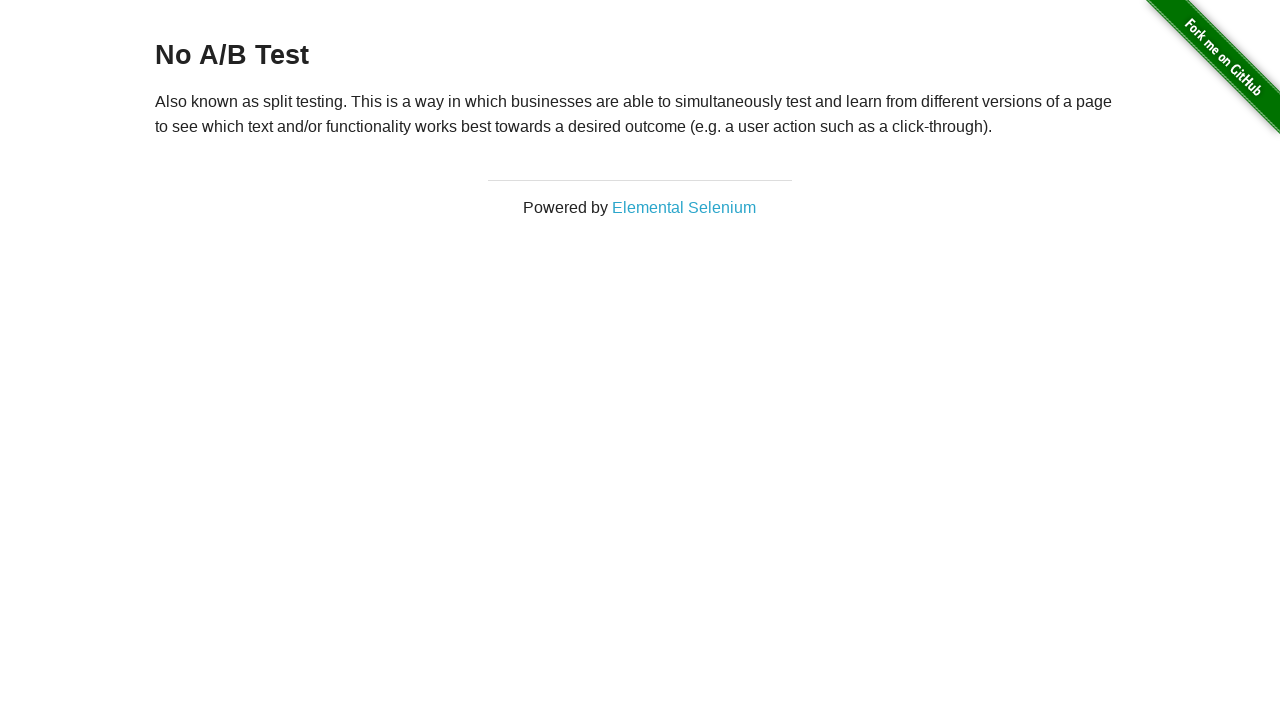

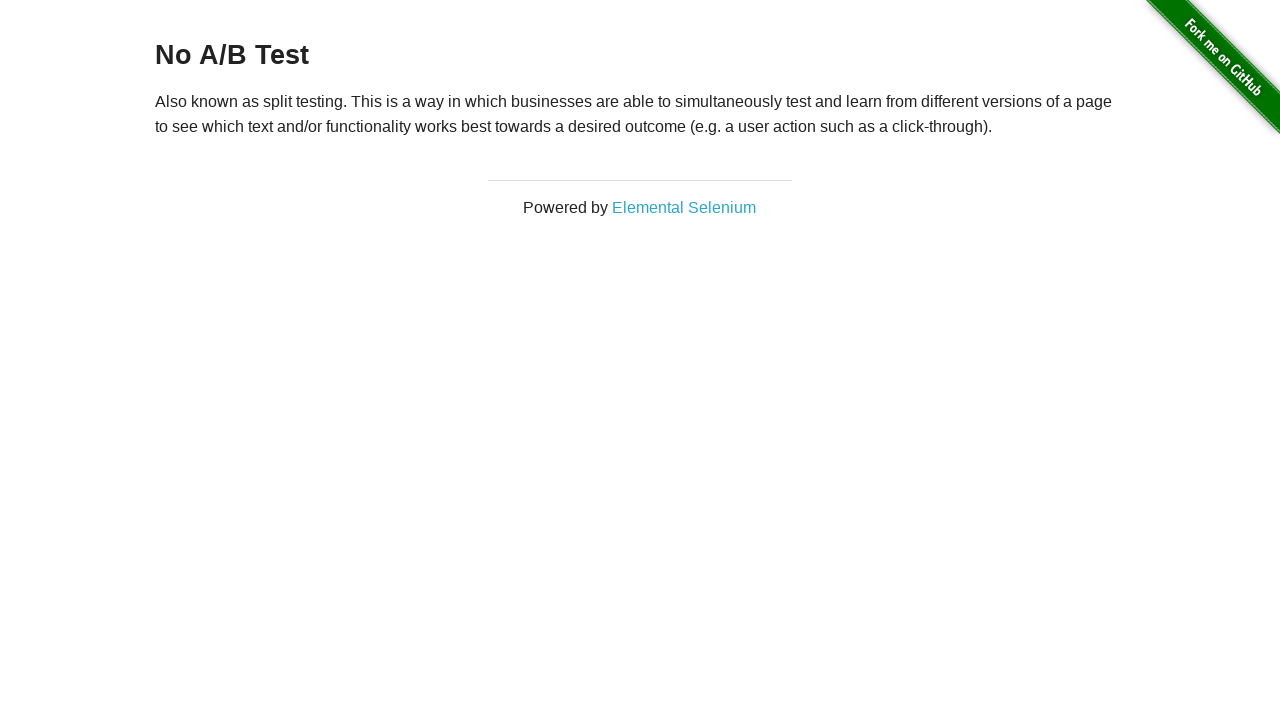